Tests clicking on a new user registration button on the CMS portal page using class name locator

Starting URL: https://portaldev.cms.gov/portal/

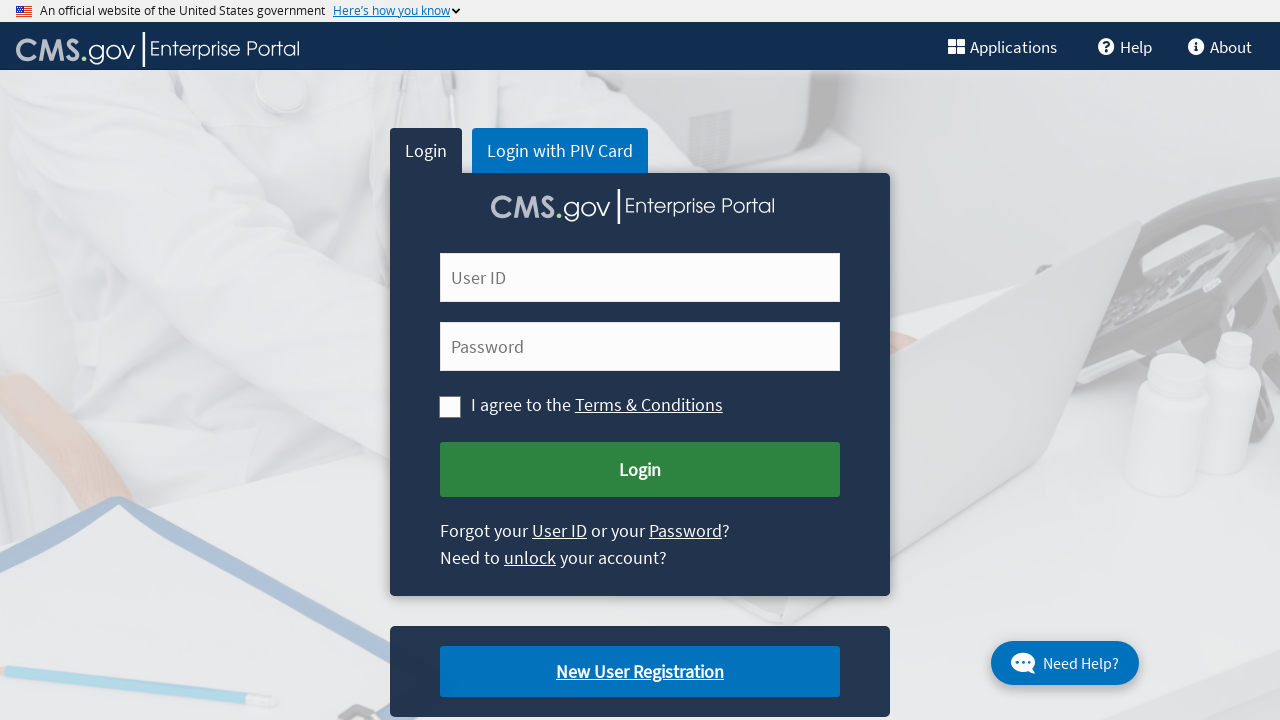

Clicked new user registration button using class name locator at (640, 672) on .cms-newuser-reg
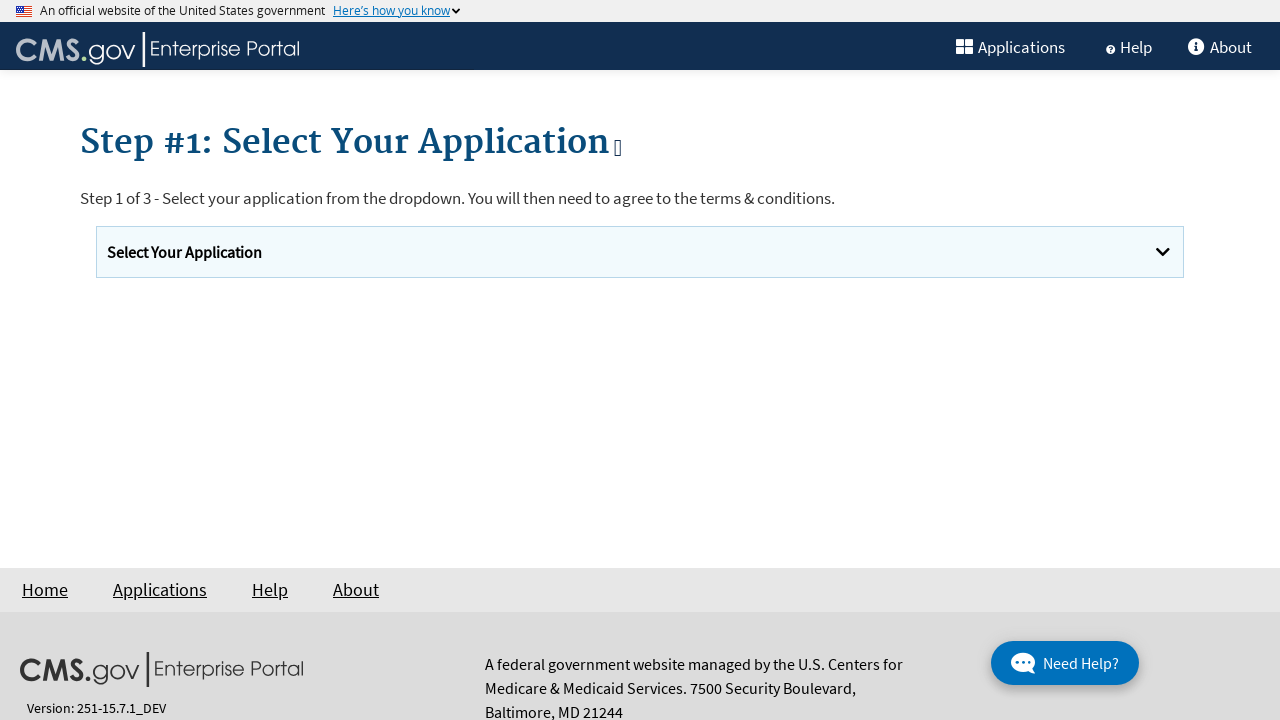

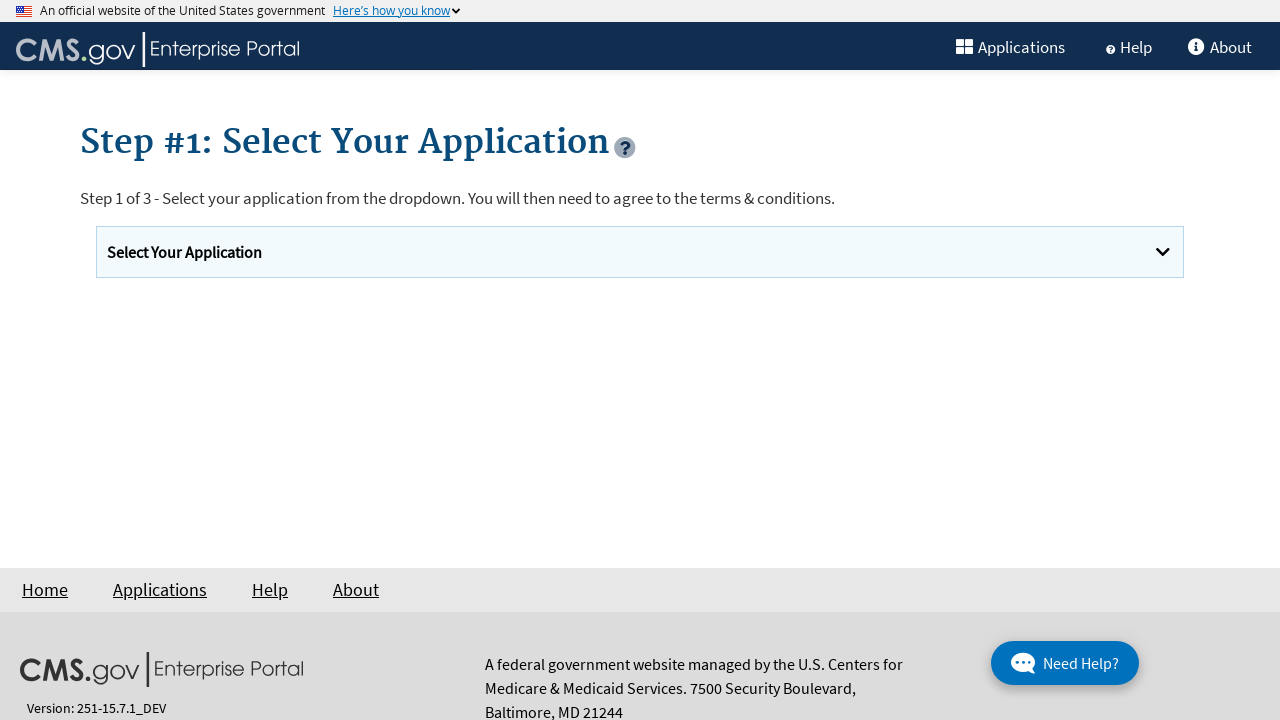